Tests that images load correctly on a loading images demo page by waiting for and verifying the award image element has a valid src attribute.

Starting URL: https://bonigarcia.dev/selenium-webdriver-java/loading-images.html

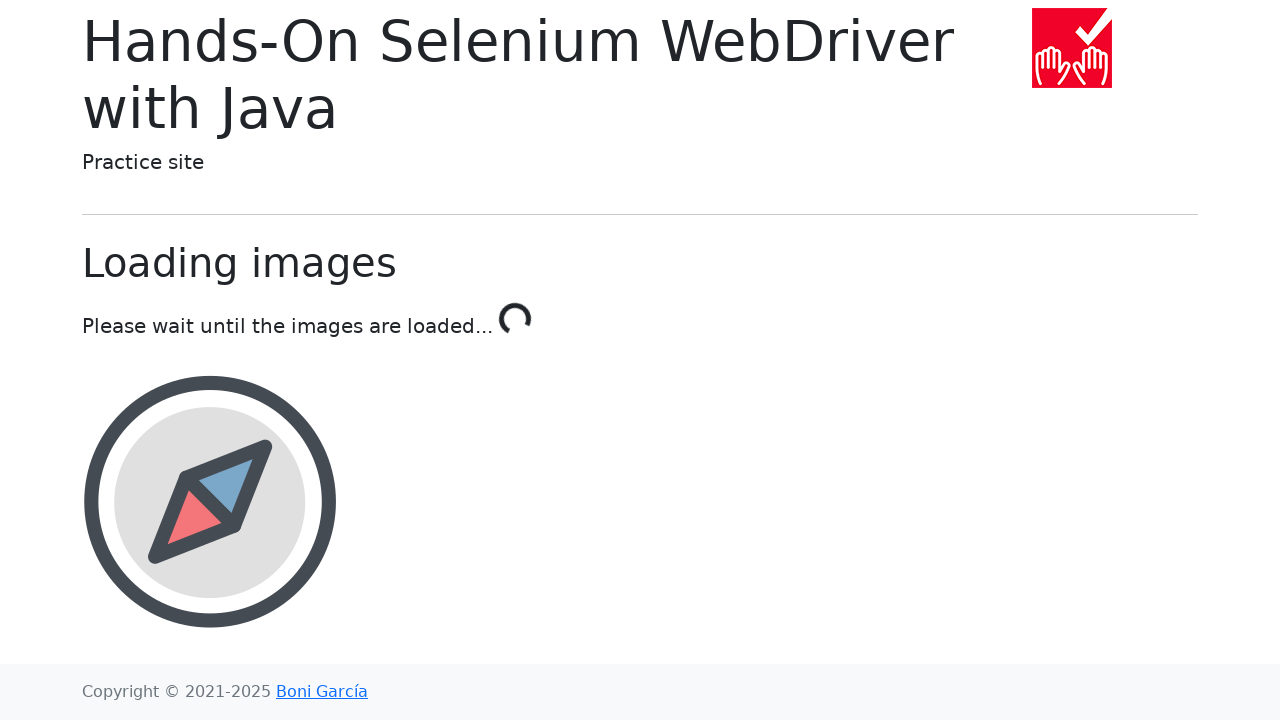

Waited for award image element to be visible (15s timeout)
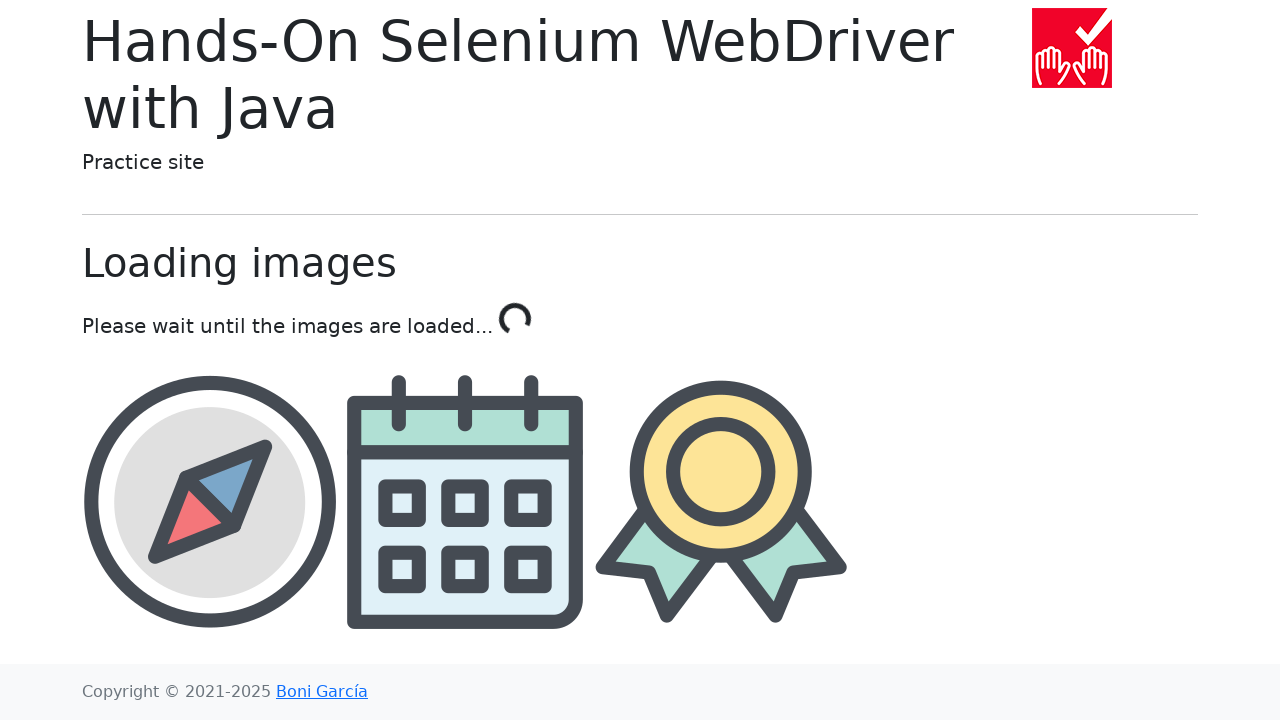

Located award image element
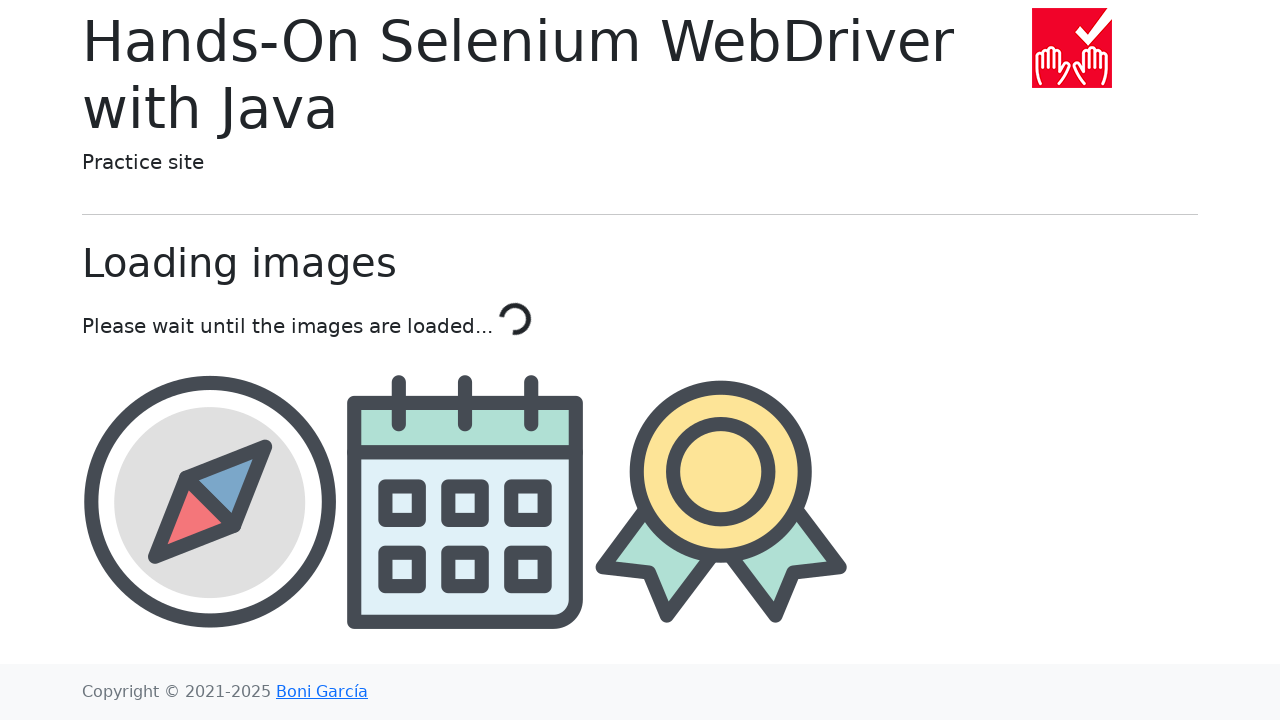

Verified award image has valid src attribute confirming it loaded
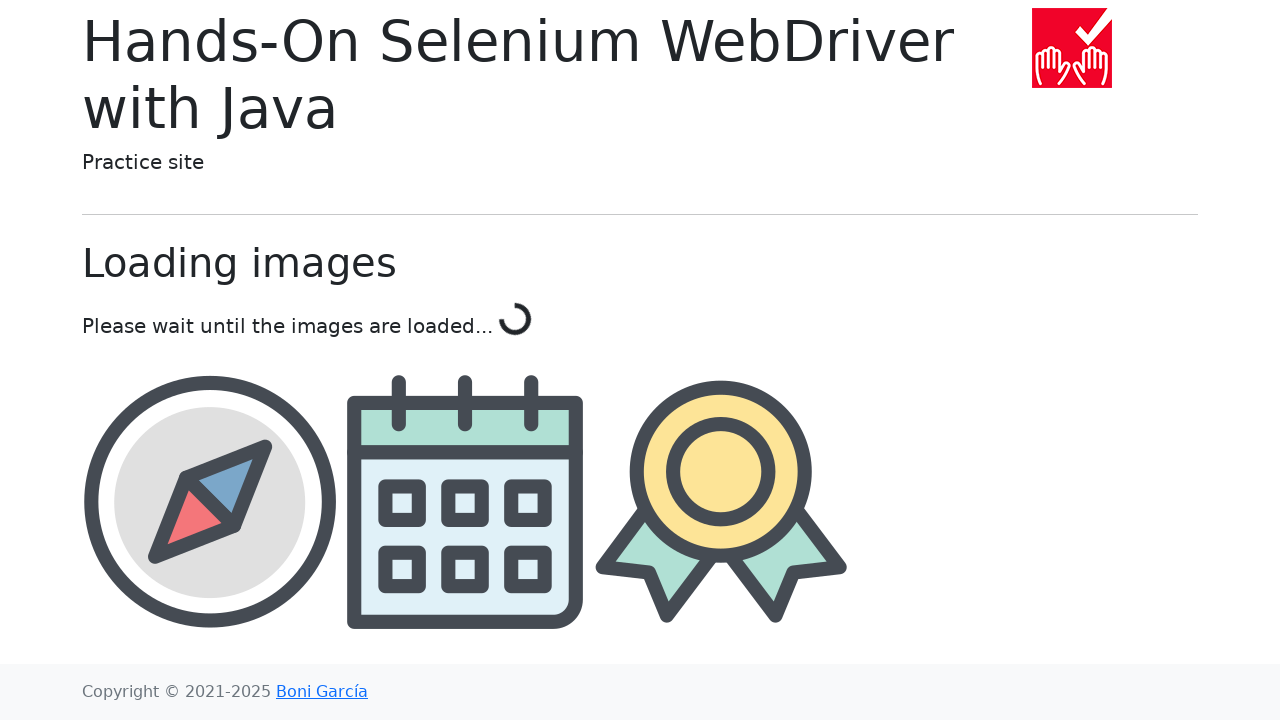

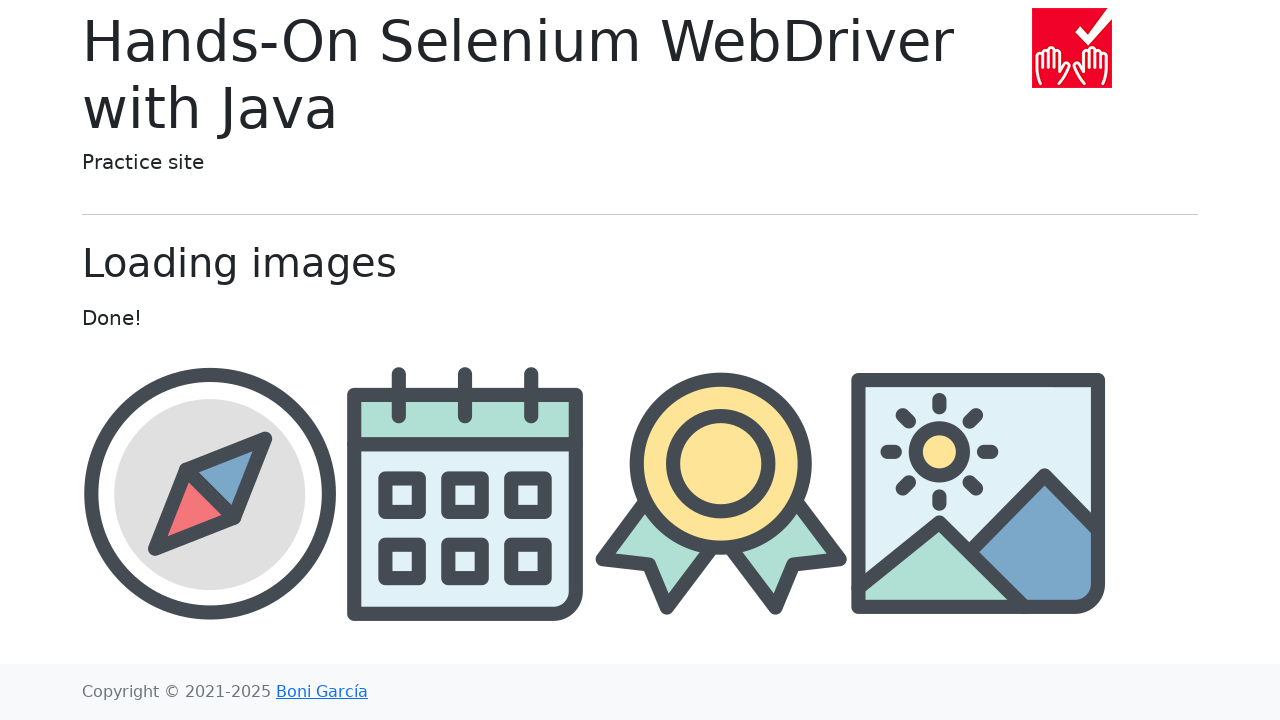